Tests navigation on qavalidation.com by clicking on a mini-contacts link and then clicking a Subscribe button

Starting URL: https://qavalidation.com/

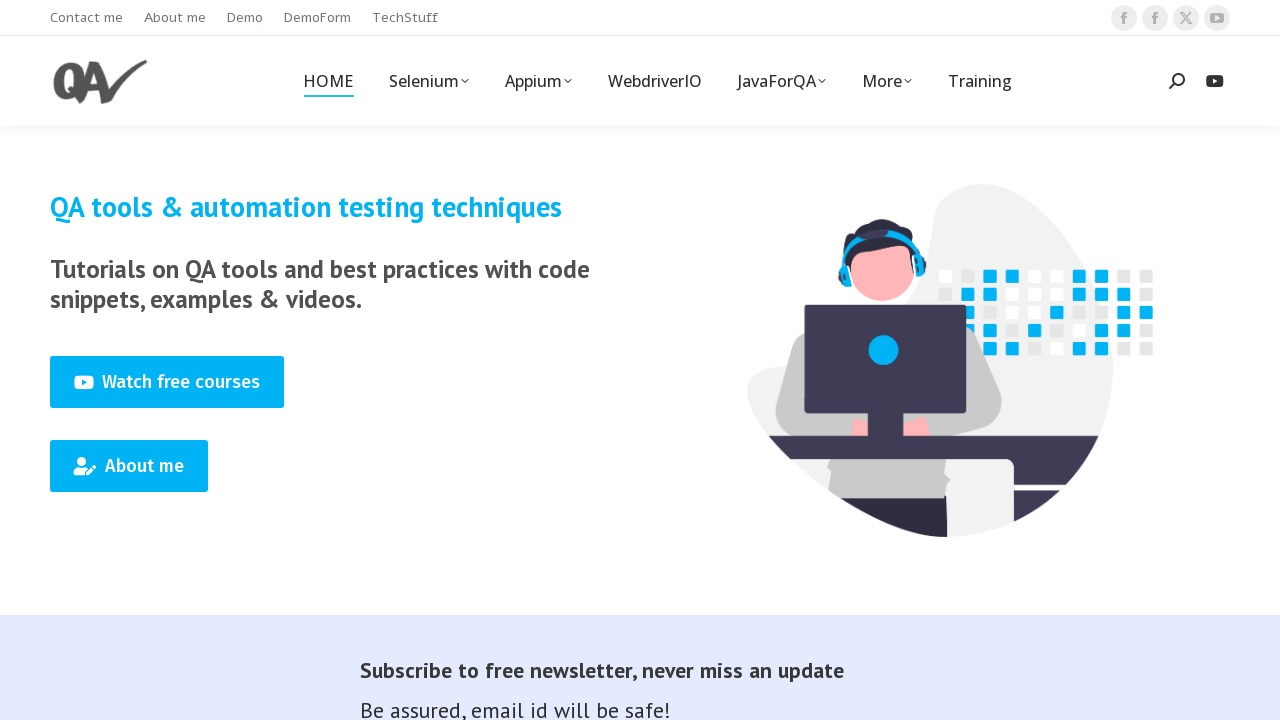

Set viewport size to 1920x1080
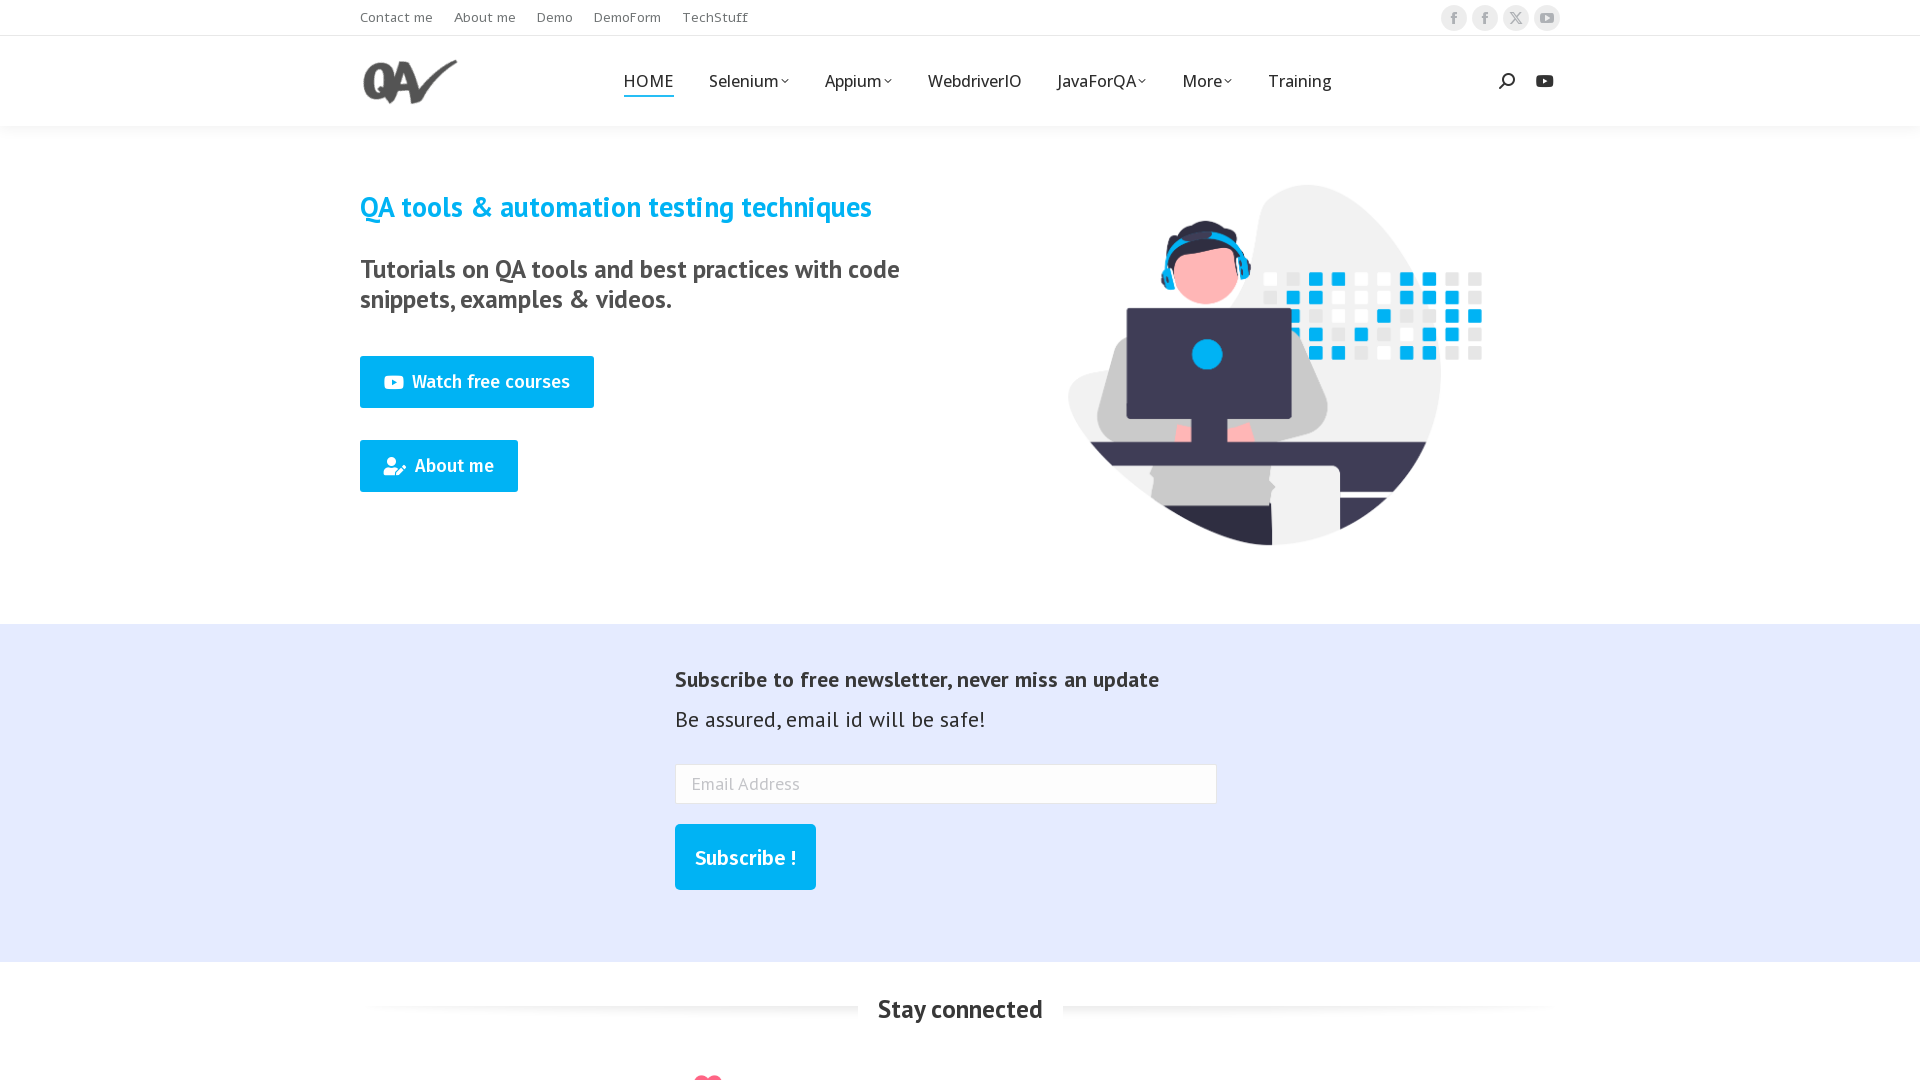

Clicked on mini-contacts link at (1548, 81) on (//a[contains(@class,'mini-contacts')])[1]
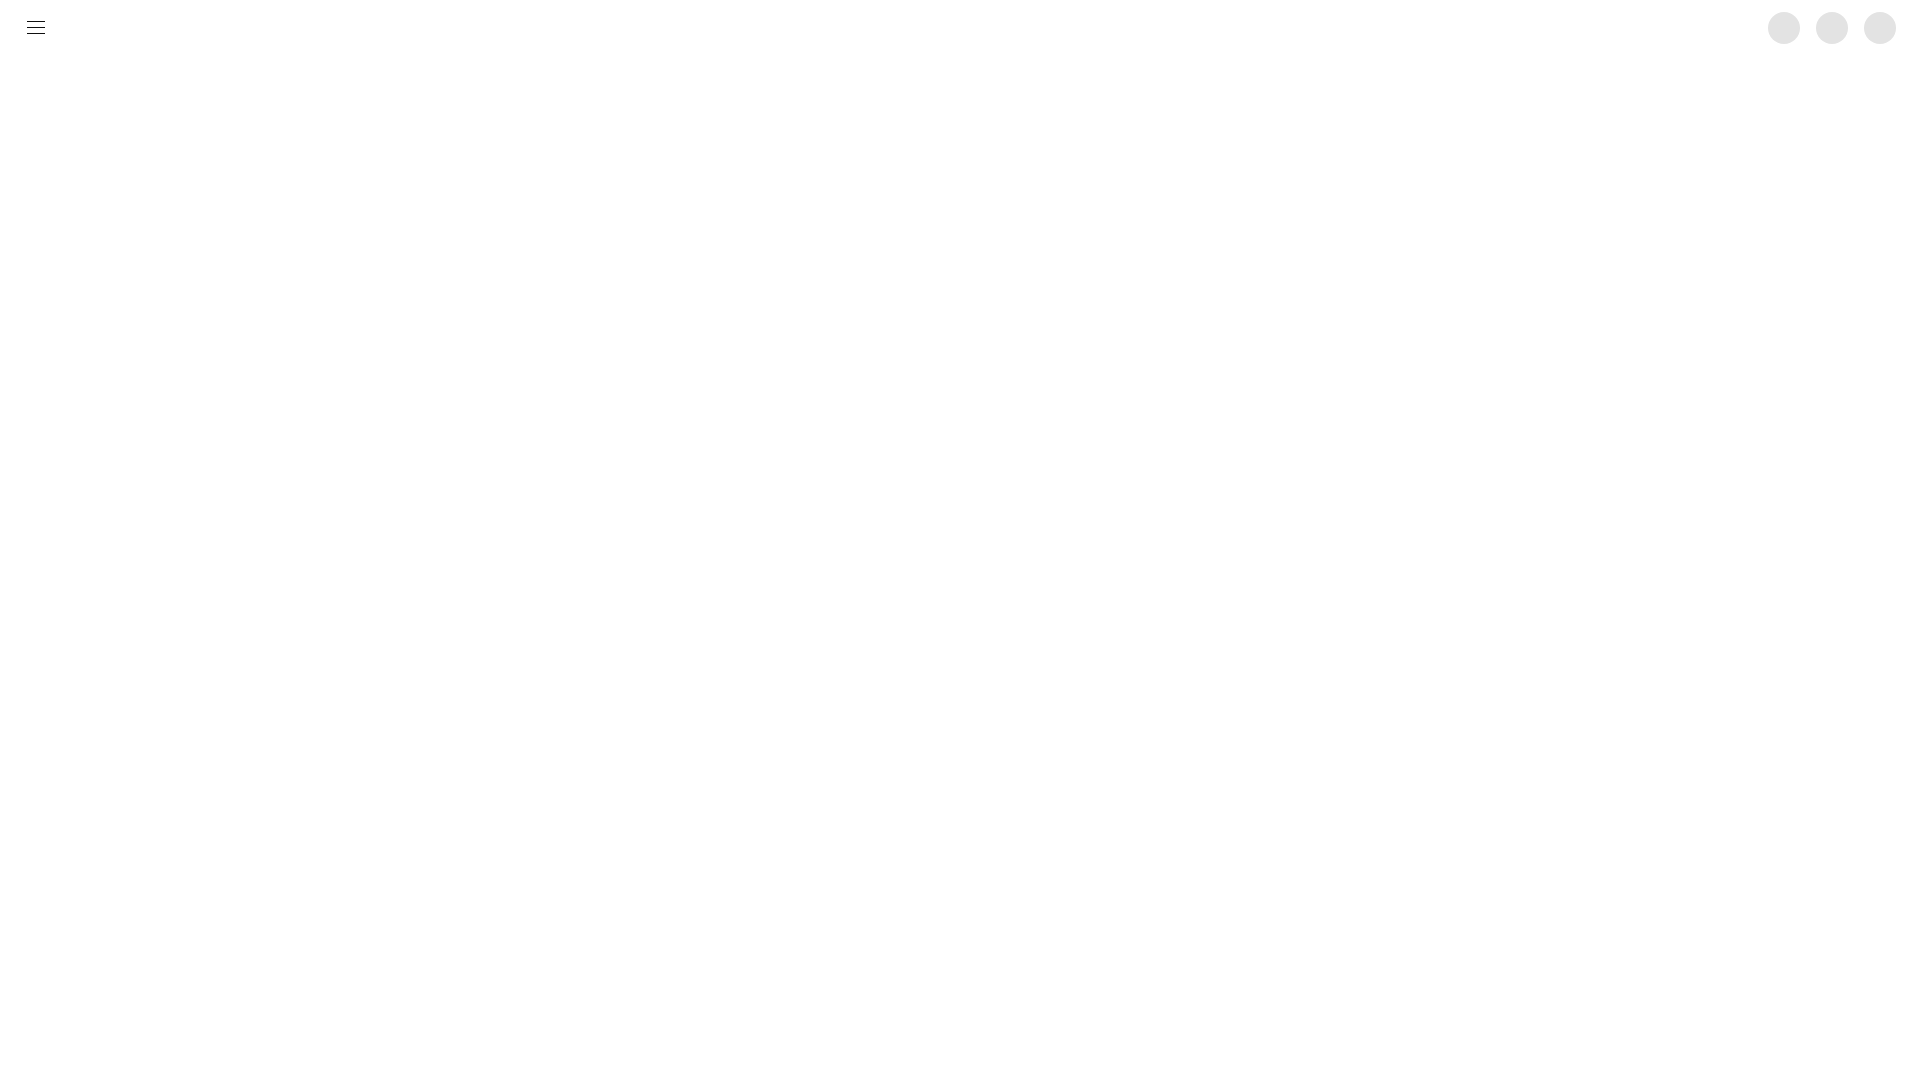

Waited 2 seconds for page interaction
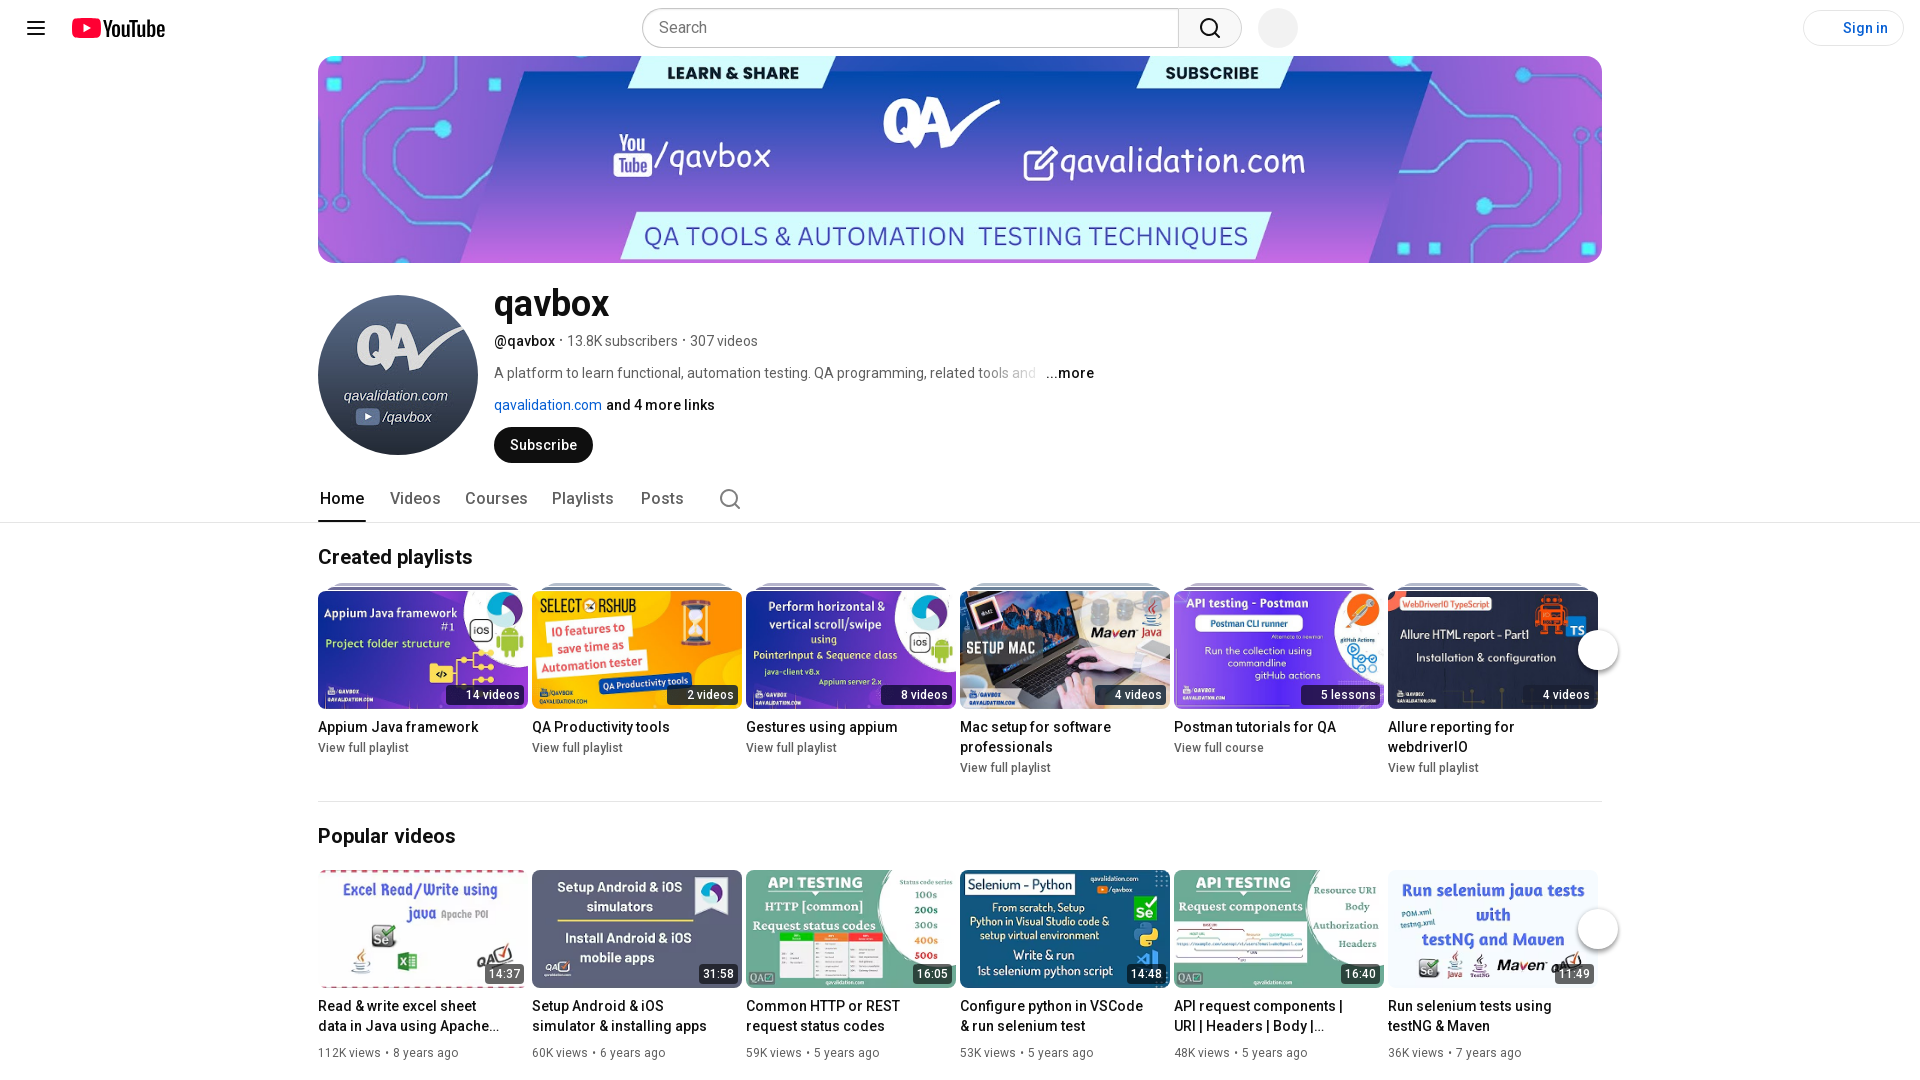

Clicked on Subscribe button at (1078, 595) on a[aria-label='Subscribe']
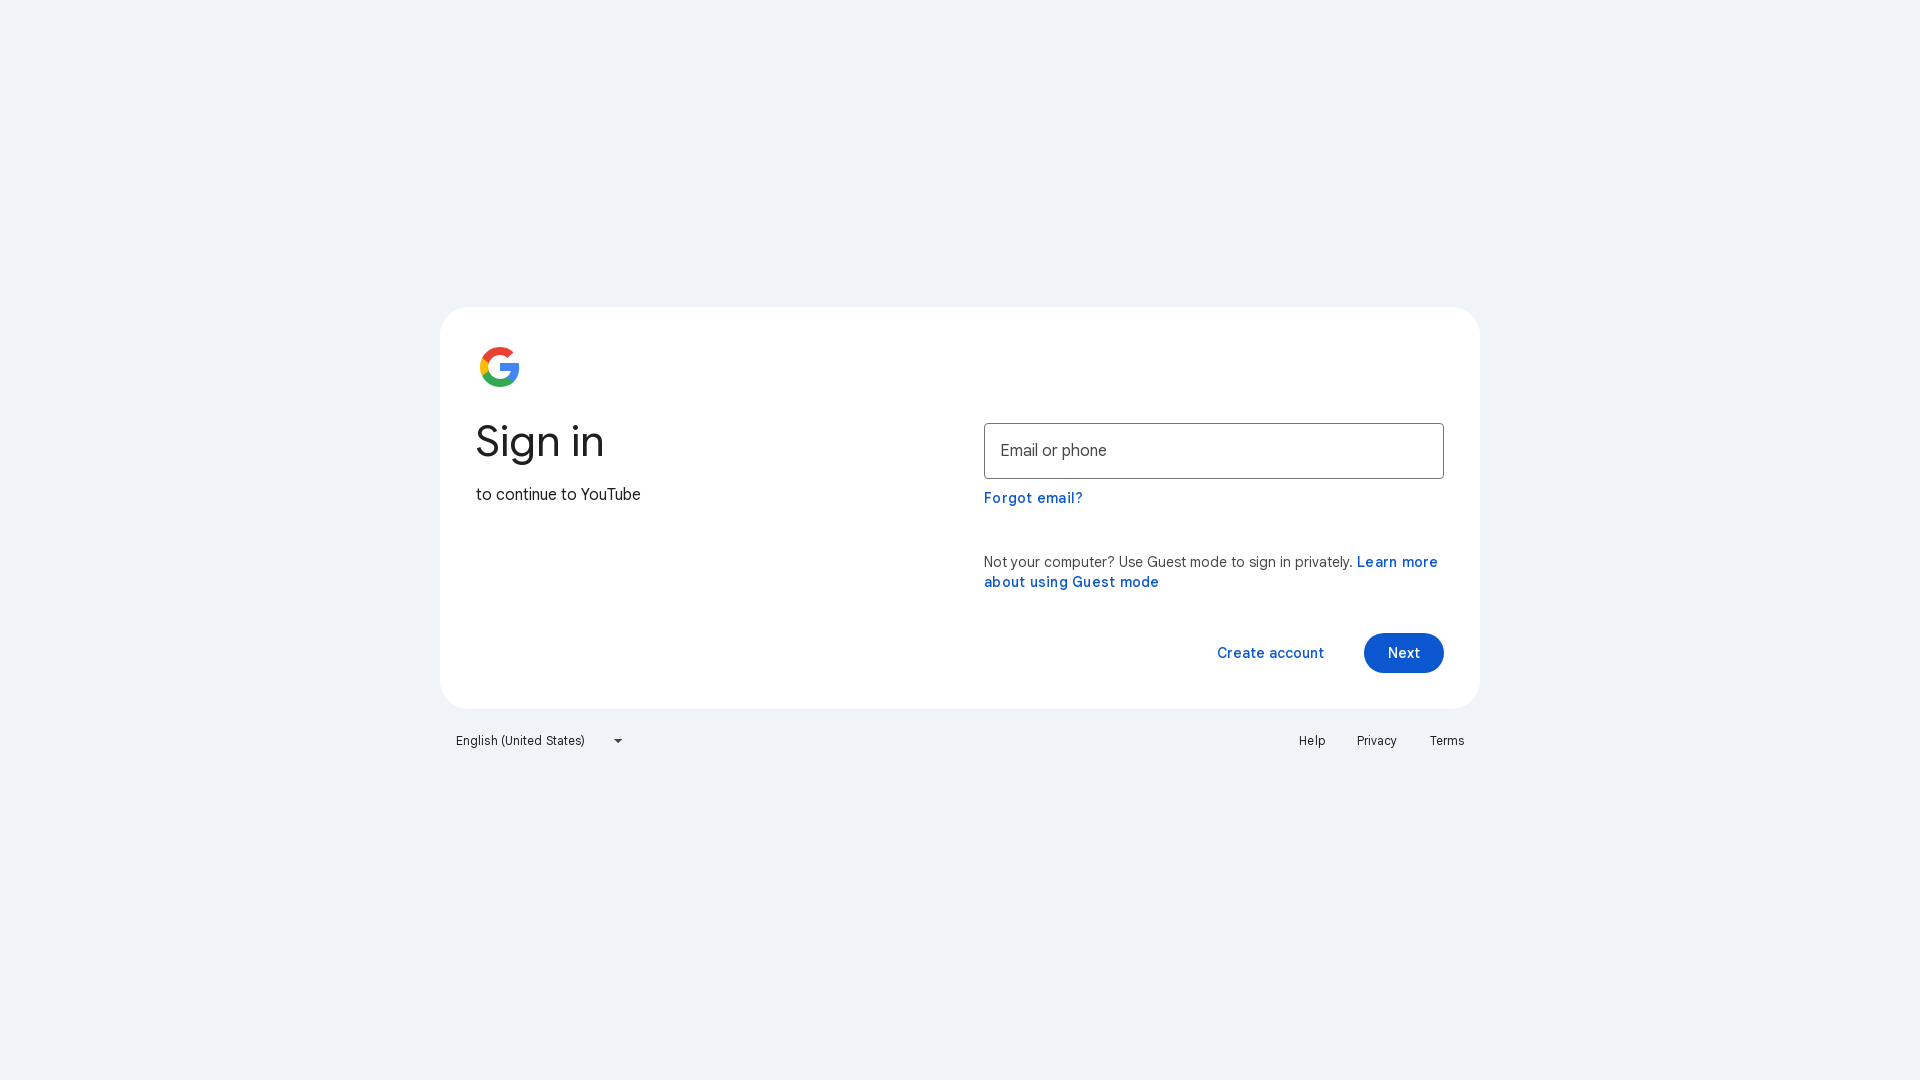

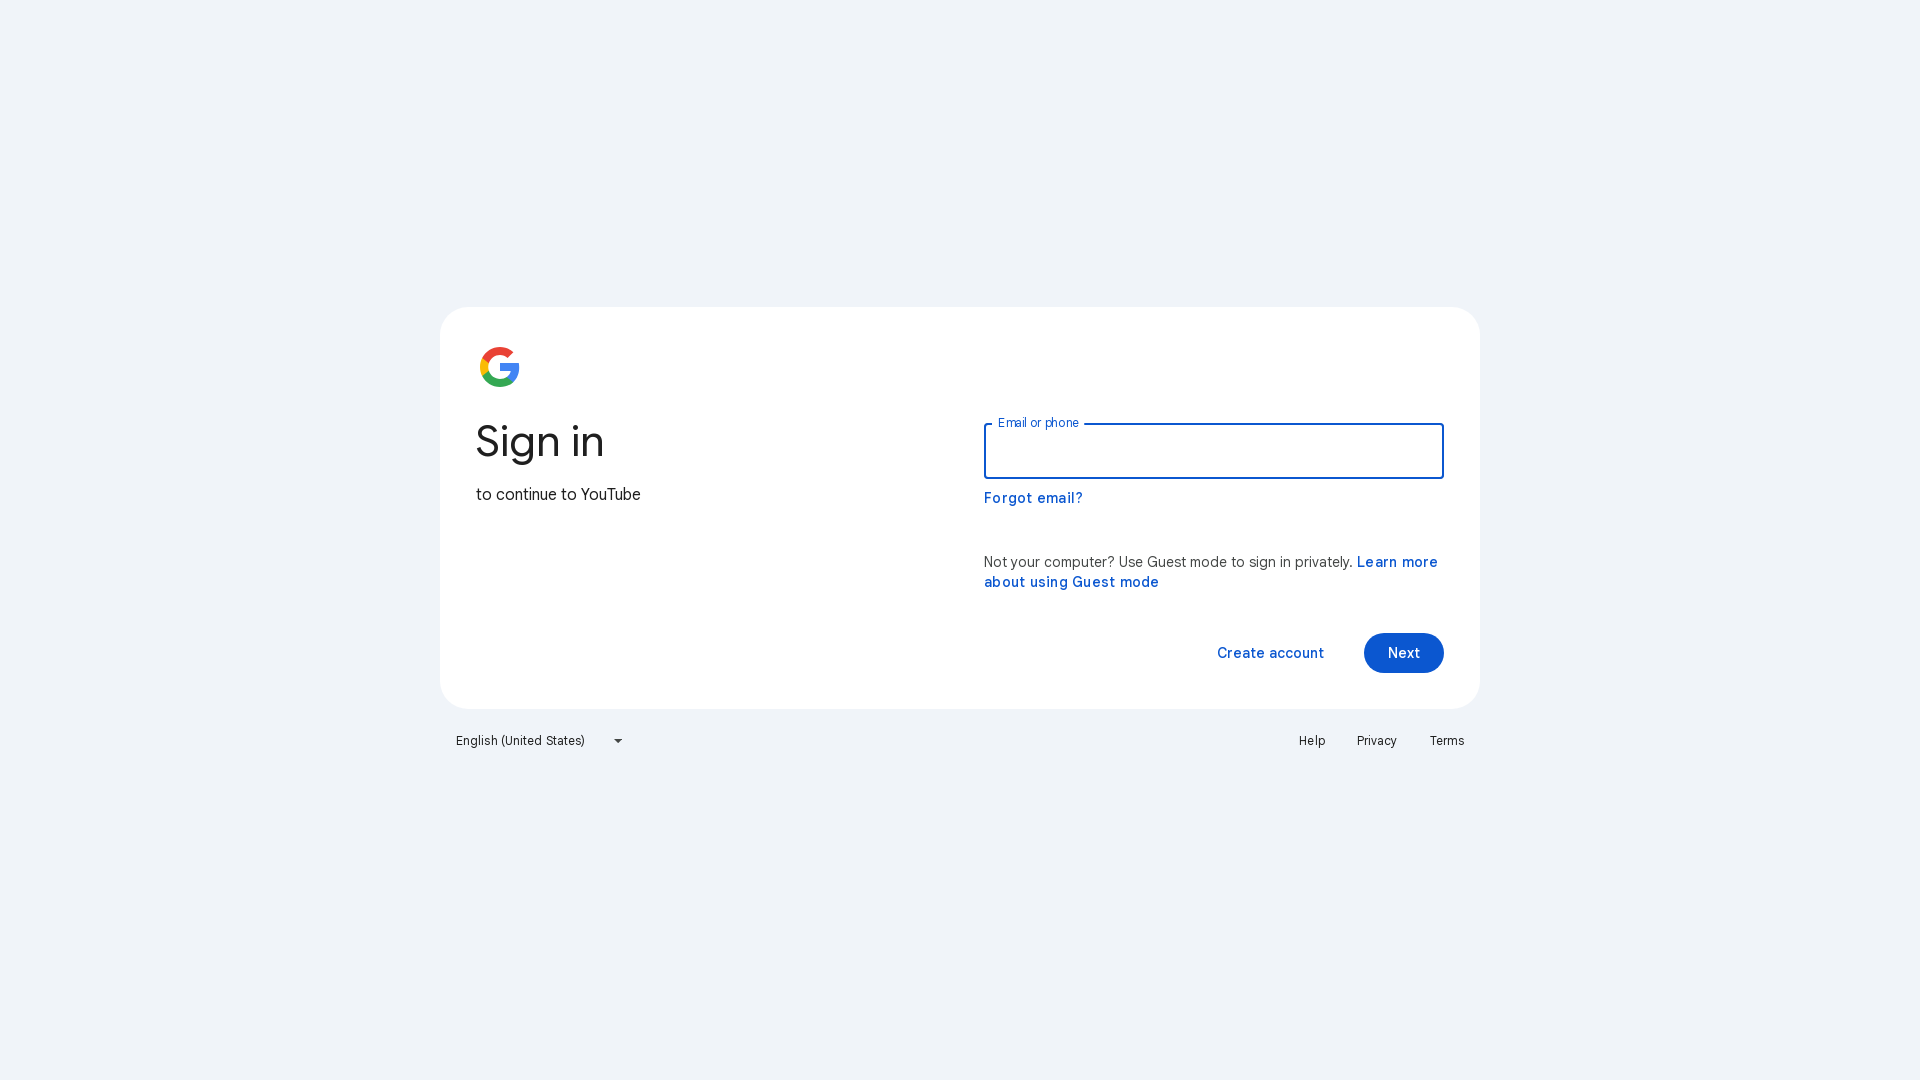